Navigates to W3Schools tooltip demo page (inside an iframe) and interacts with the tooltip element to verify it exists and can be accessed.

Starting URL: https://www.w3schools.com/howto/tryit.asp?filename=tryhow_css_tooltip

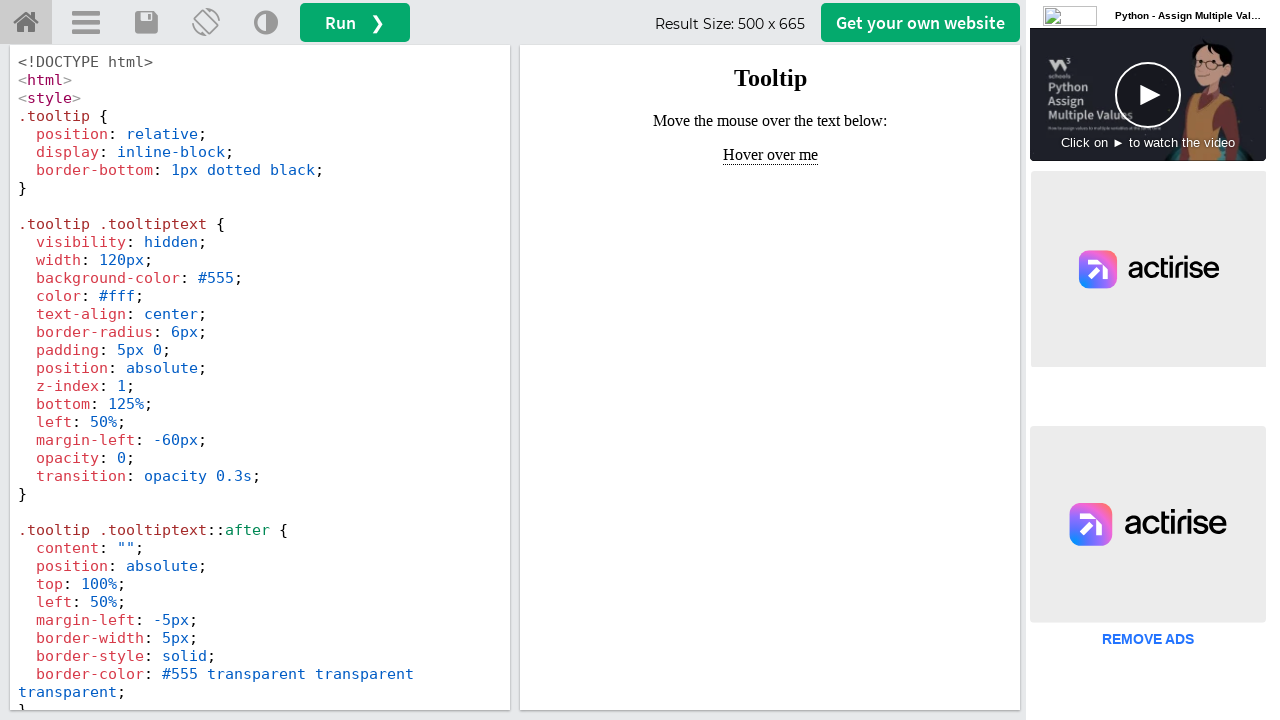

Located the iframe containing the tooltip demo content
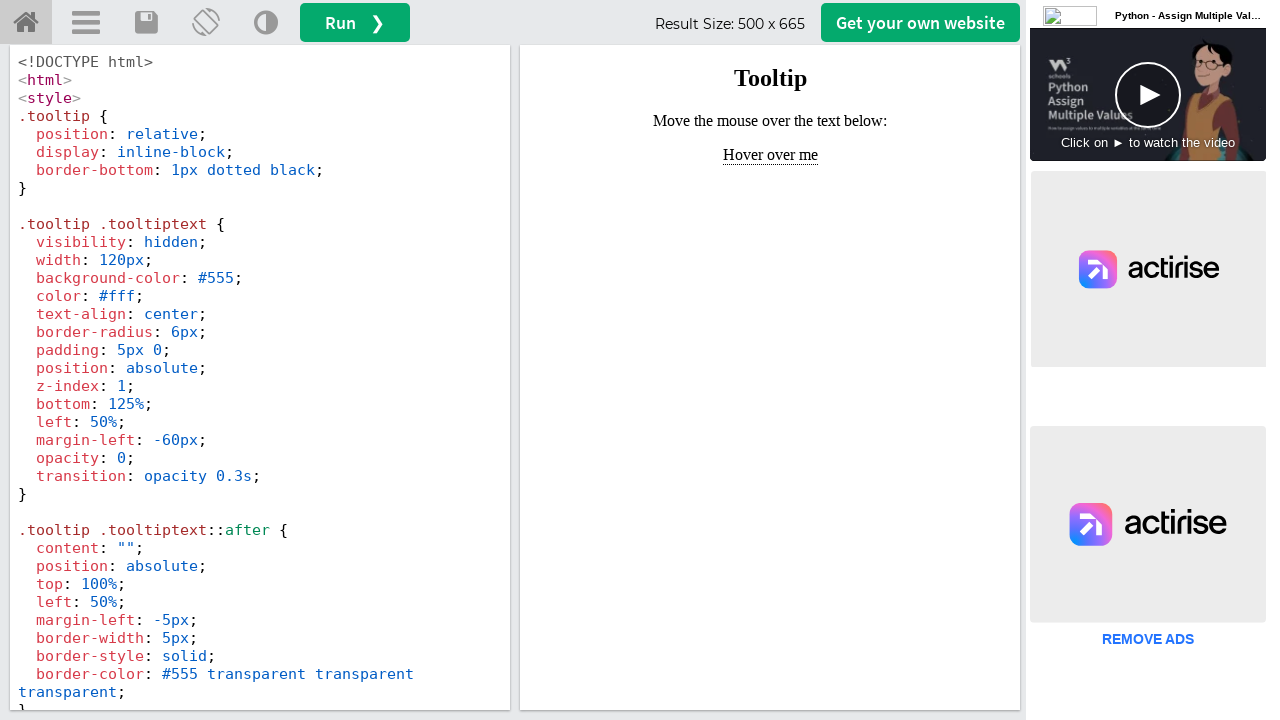

Located the tooltip element in the iframe
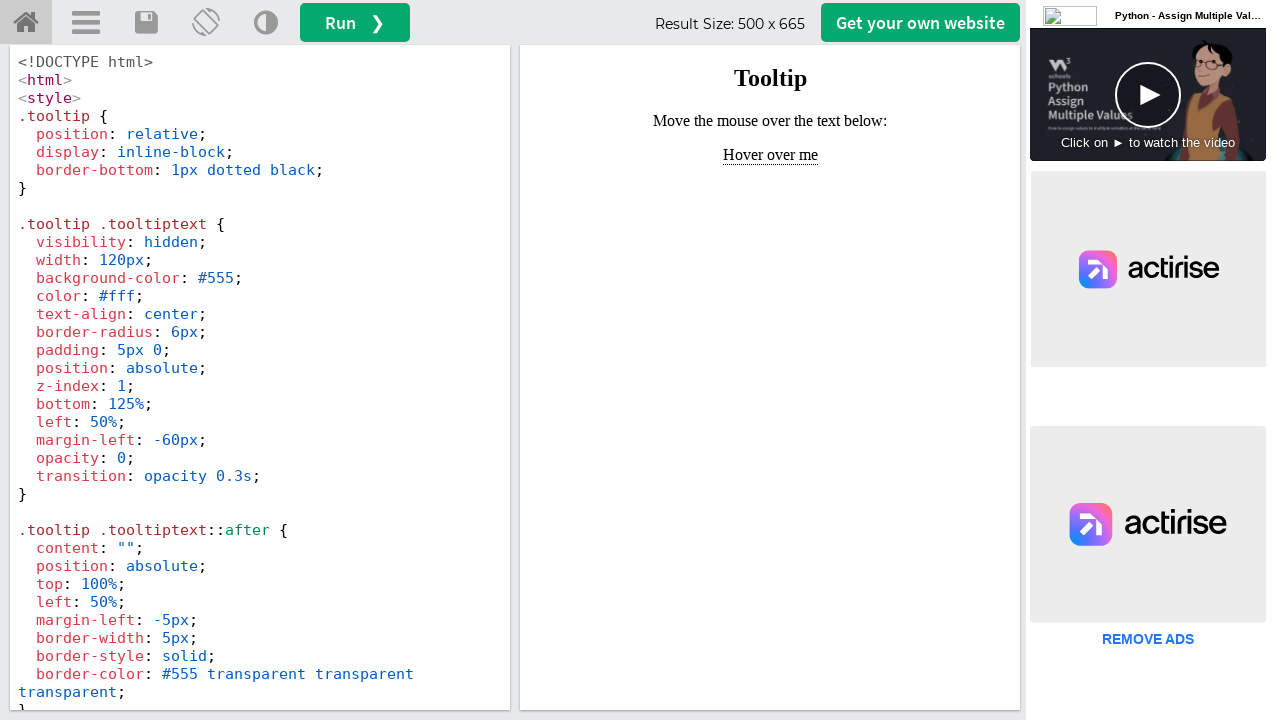

Hovered over the tooltip element to trigger tooltip display at (770, 155) on #iframeResult >> internal:control=enter-frame >> div.tooltip
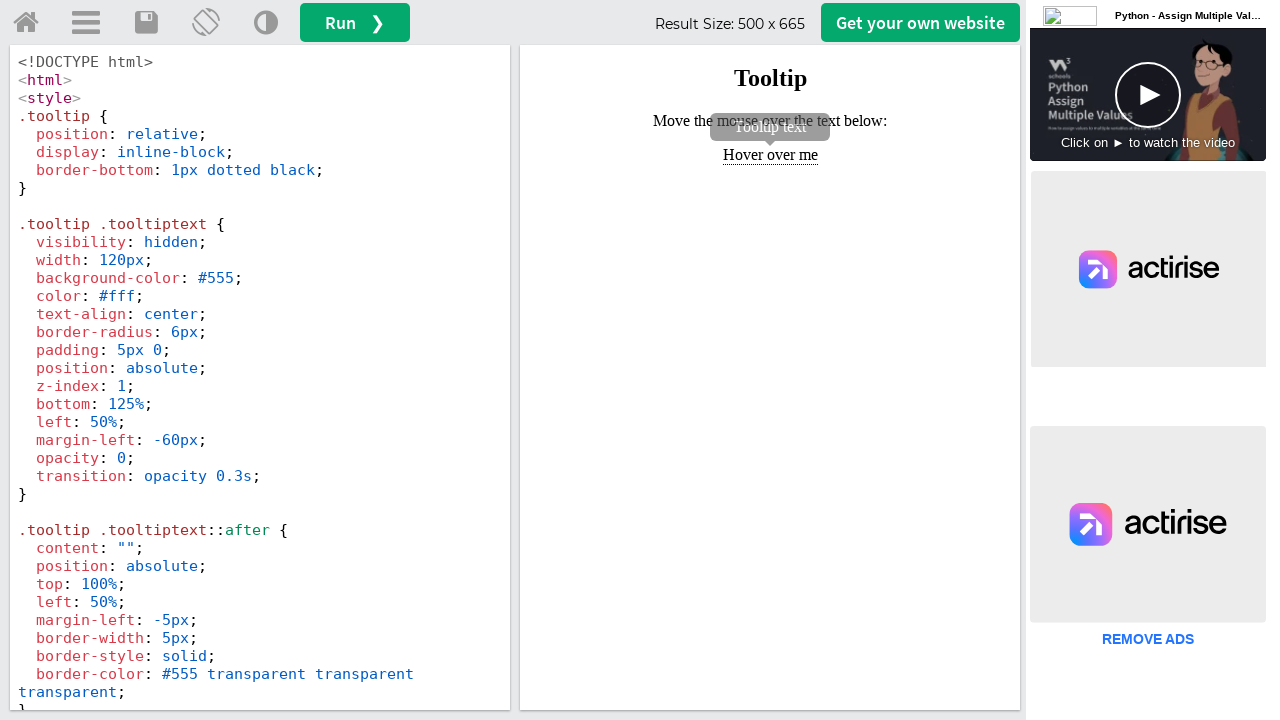

Tooltip text became visible after hovering
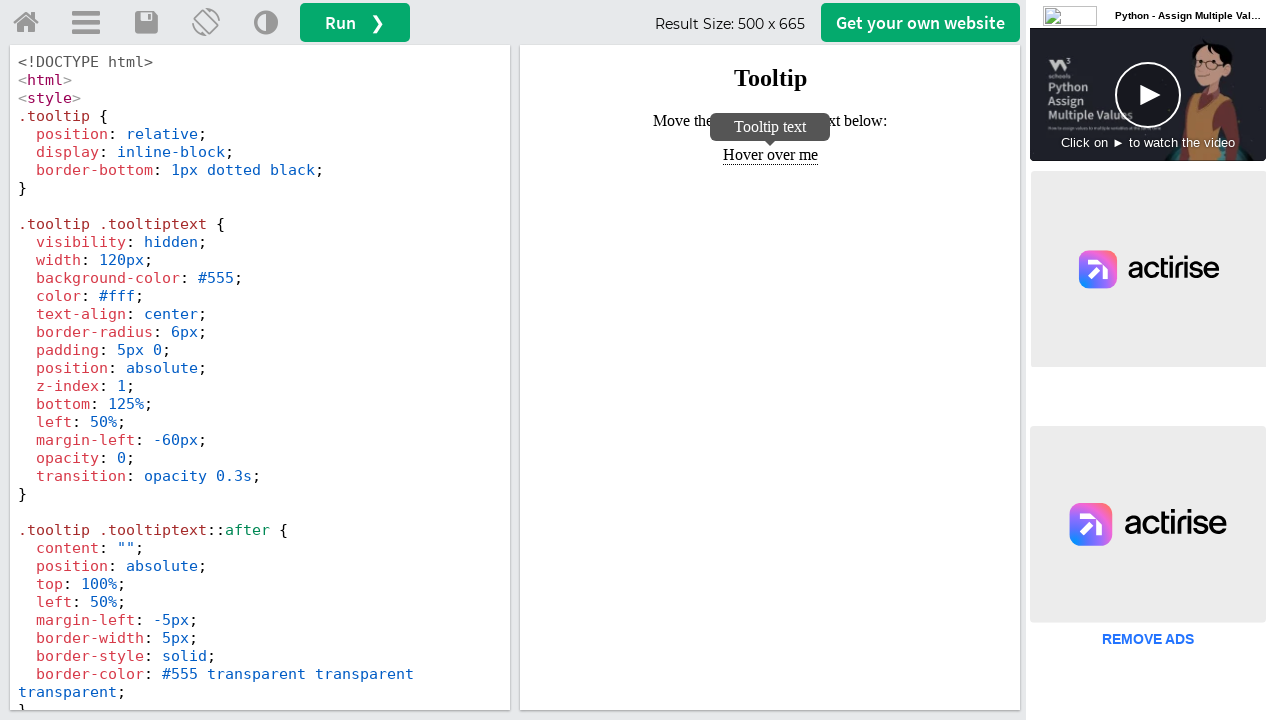

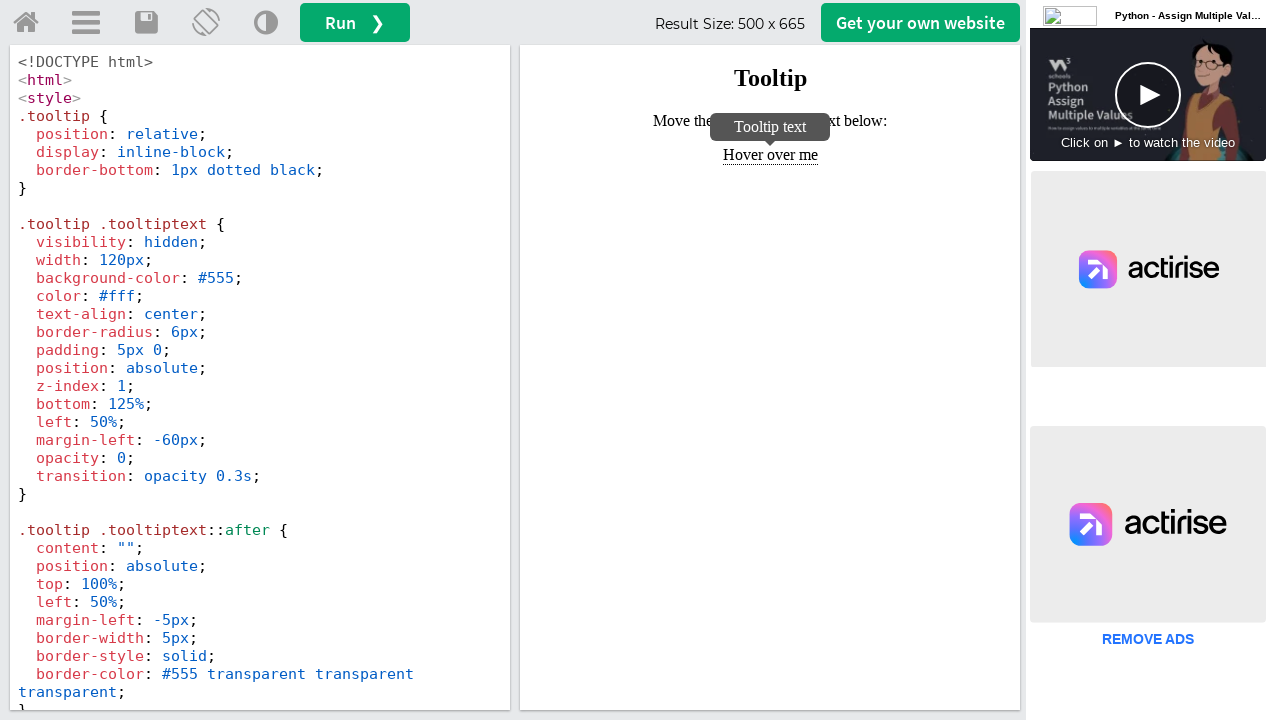